Tests a simple form by filling in first name, last name, city, and country fields using various element locator strategies, then submits the form by clicking a button.

Starting URL: http://suninjuly.github.io/simple_form_find_task.html

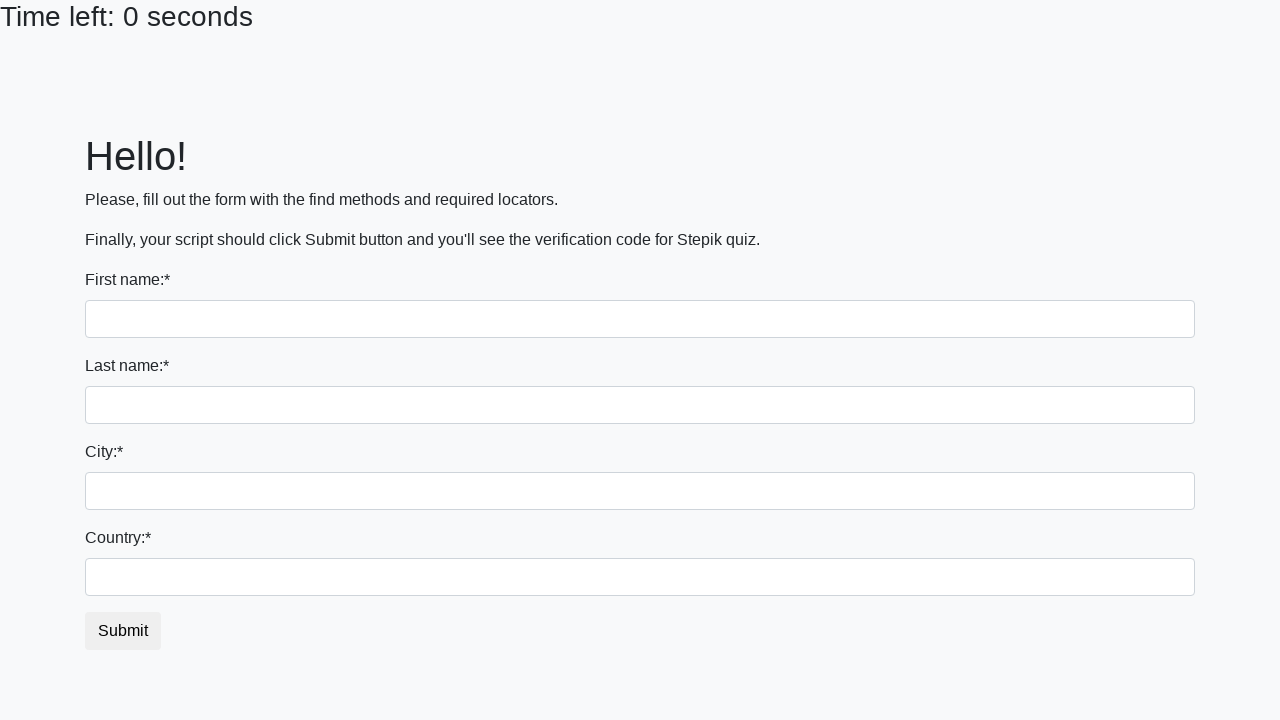

Filled first name field with 'Maria' on input >> nth=0
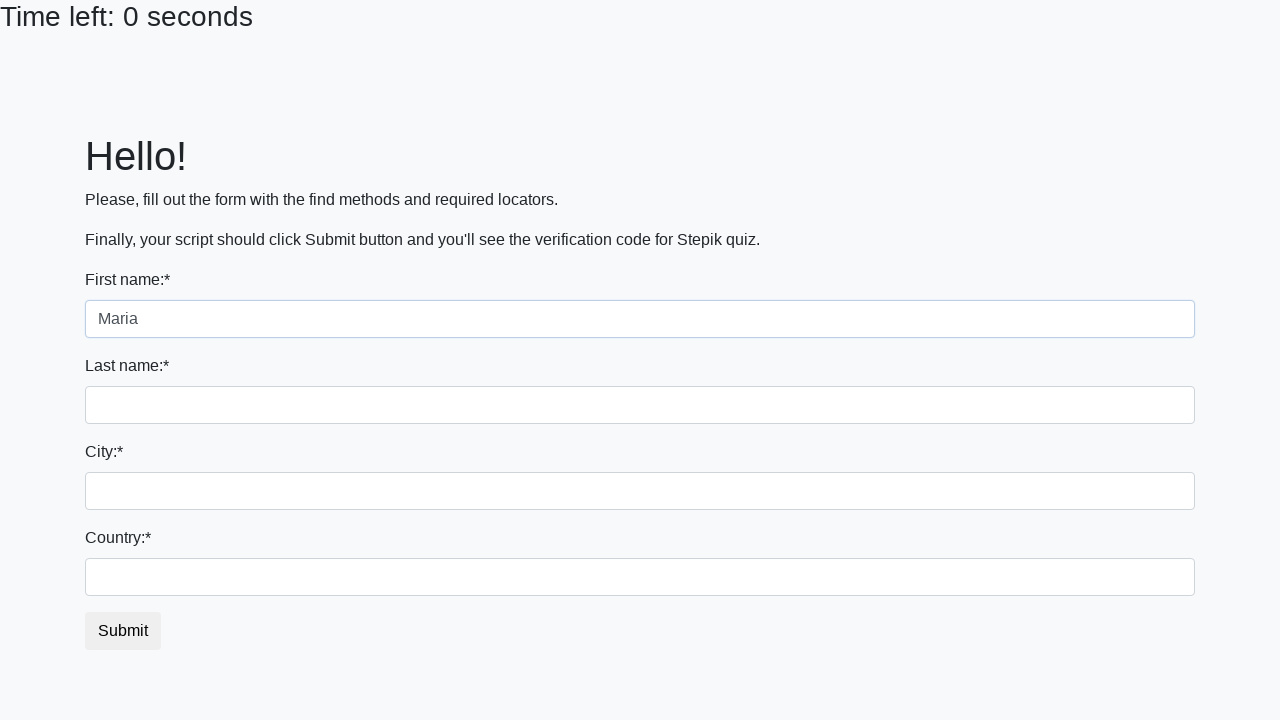

Filled last name field with 'Aleks' on input[name='last_name']
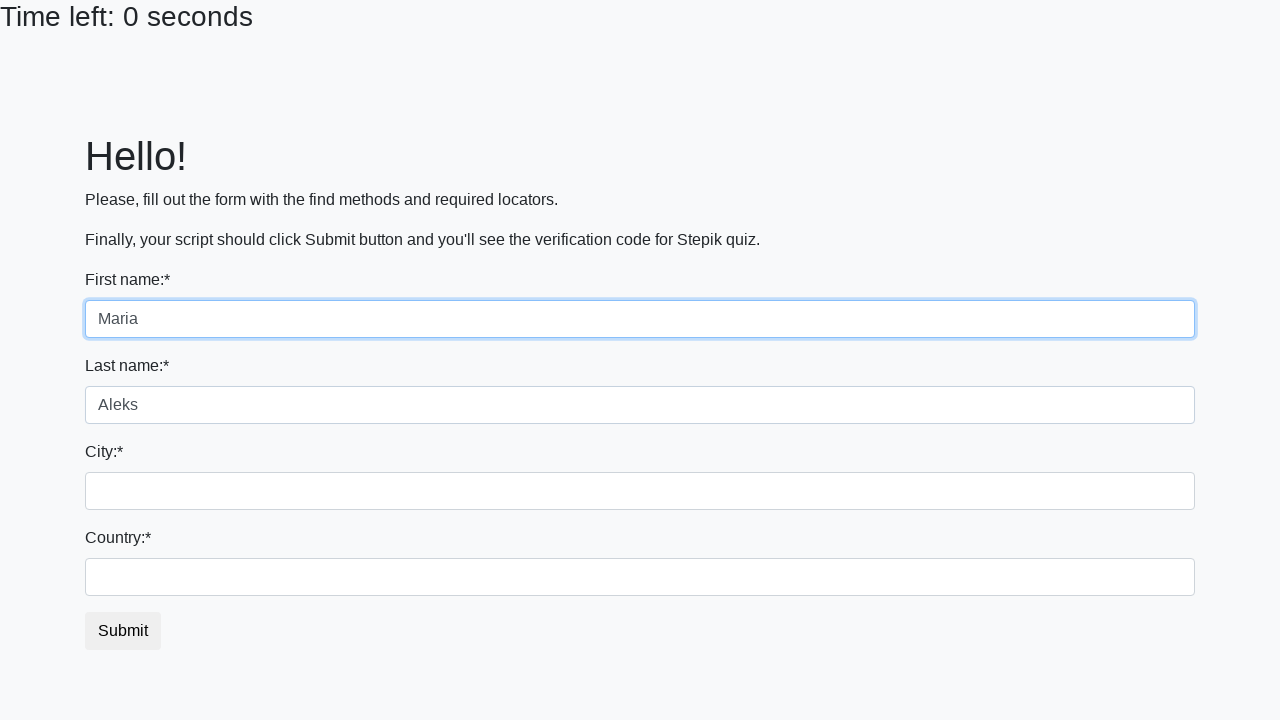

Filled city field with 'Ekb' on .city
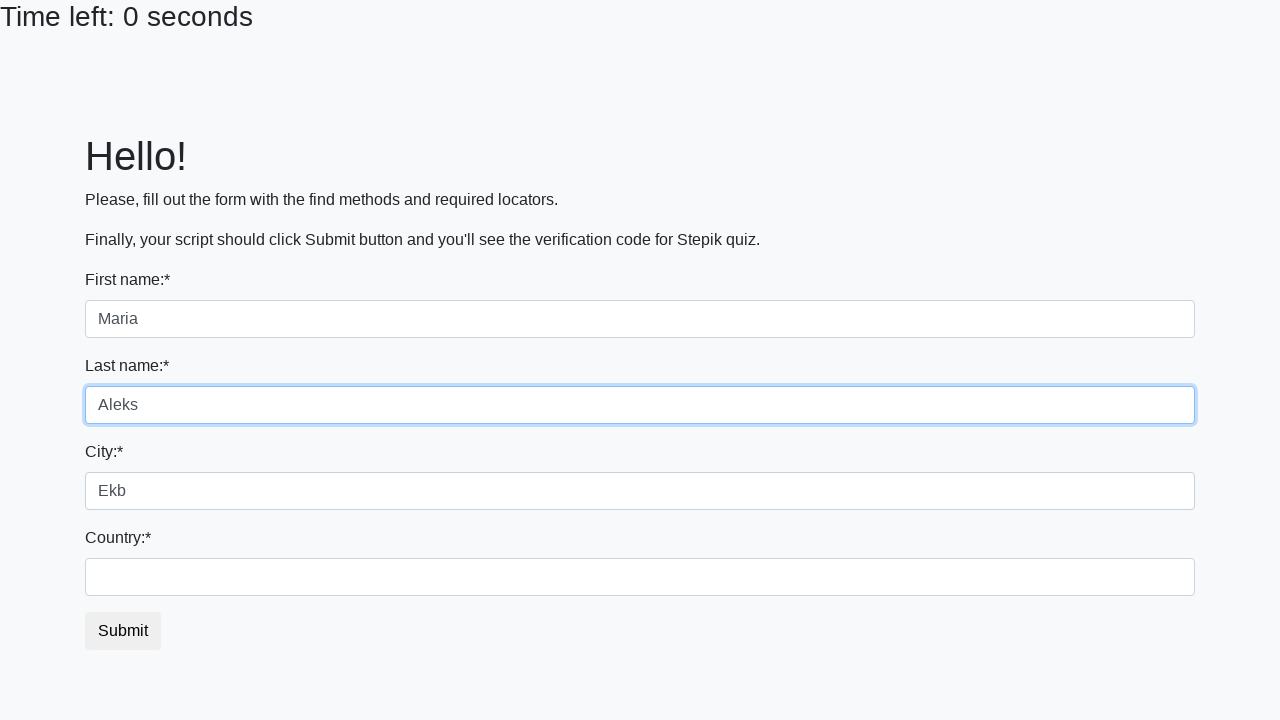

Filled country field with 'Russia' on #country
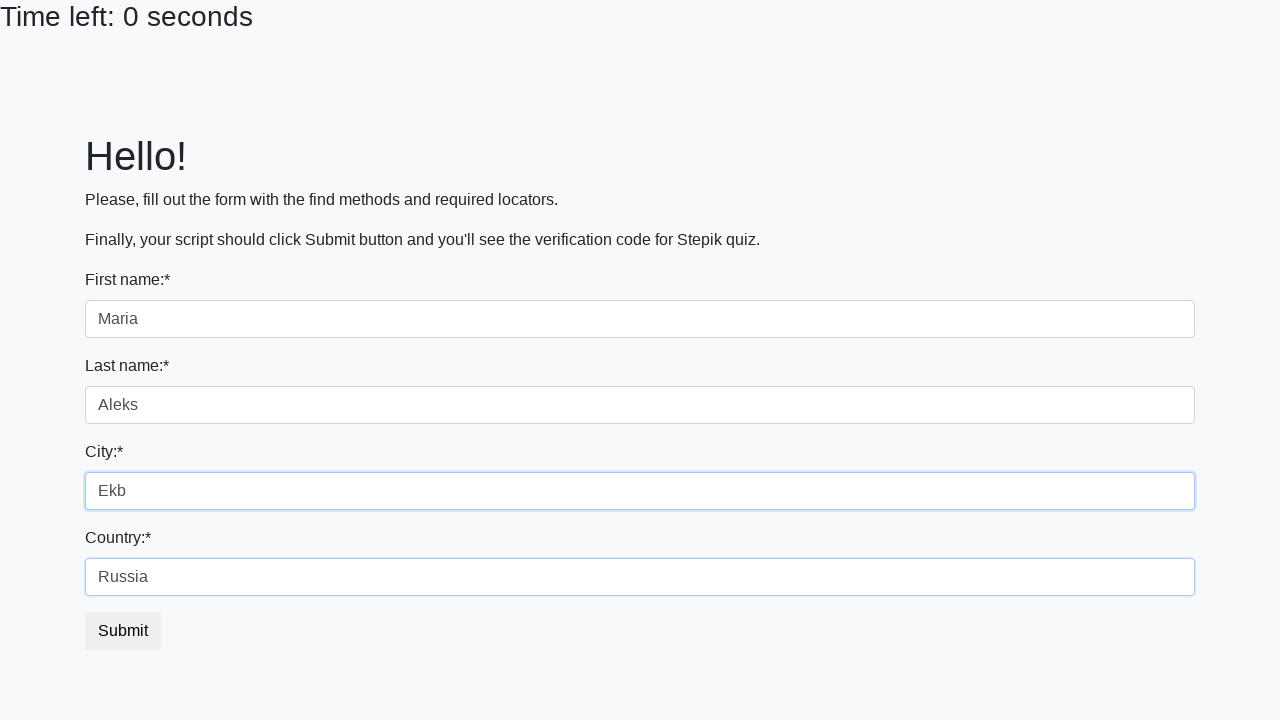

Clicked submit button to submit the form at (123, 631) on button.btn
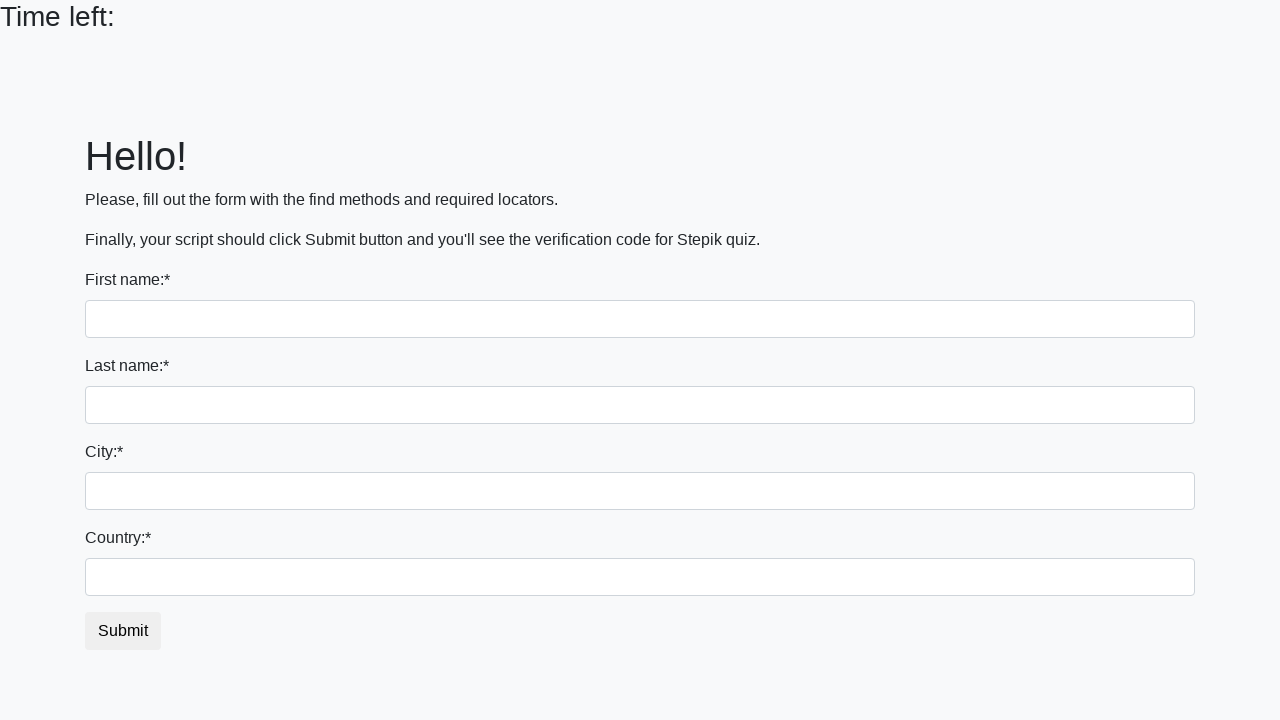

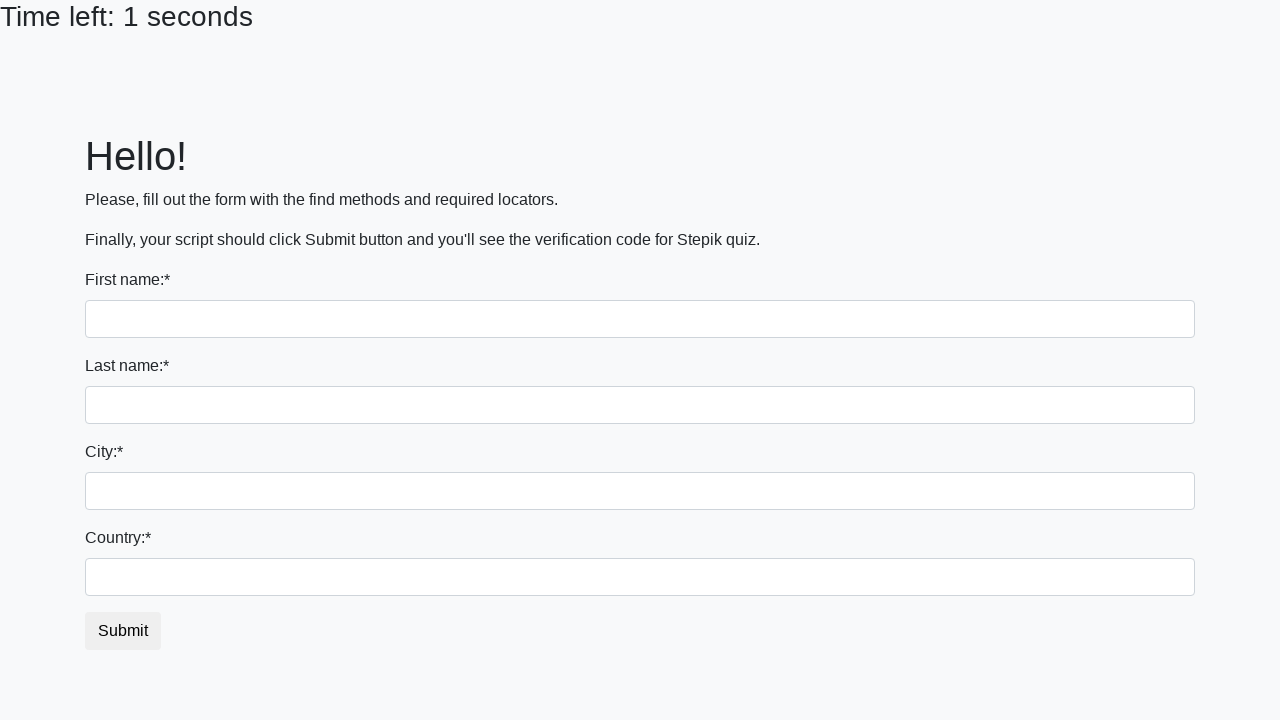